Opens the University of Pittsburgh homepage and verifies the page title is "Home | University of Pittsburgh".

Starting URL: https://www.pitt.edu/

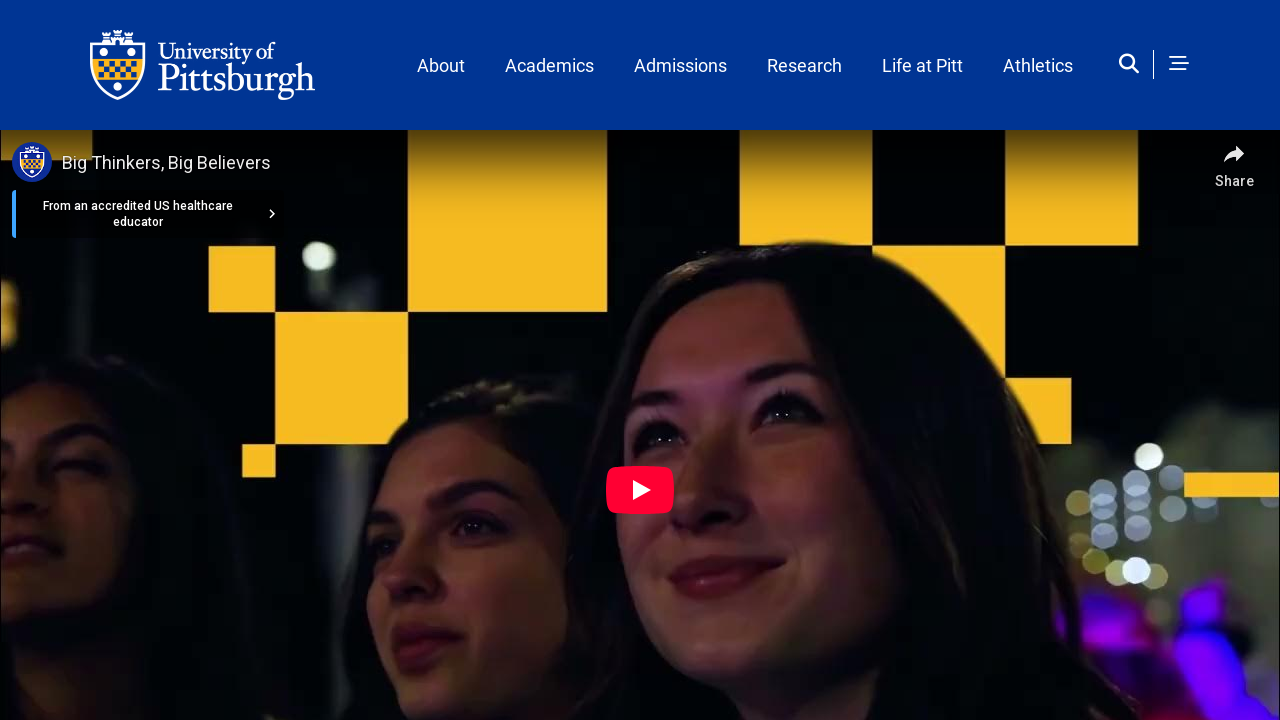

Navigated to University of Pittsburgh homepage
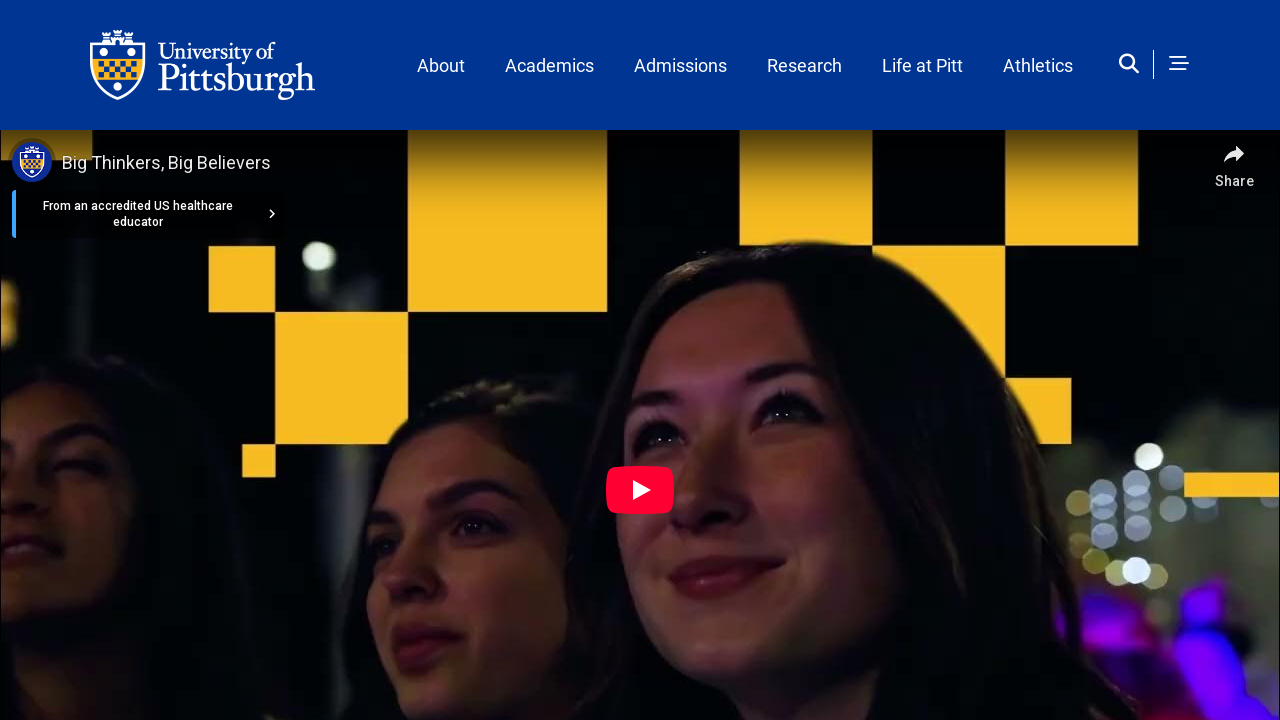

Verified page title is 'Home | University of Pittsburgh'
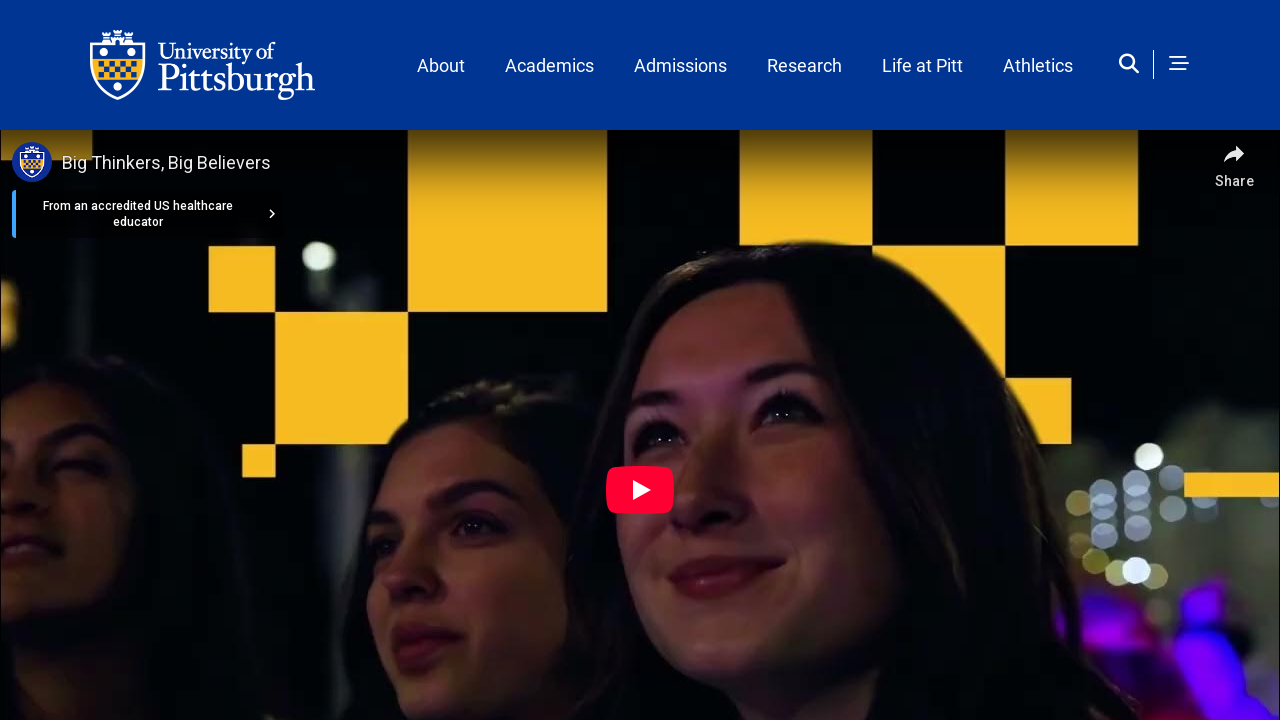

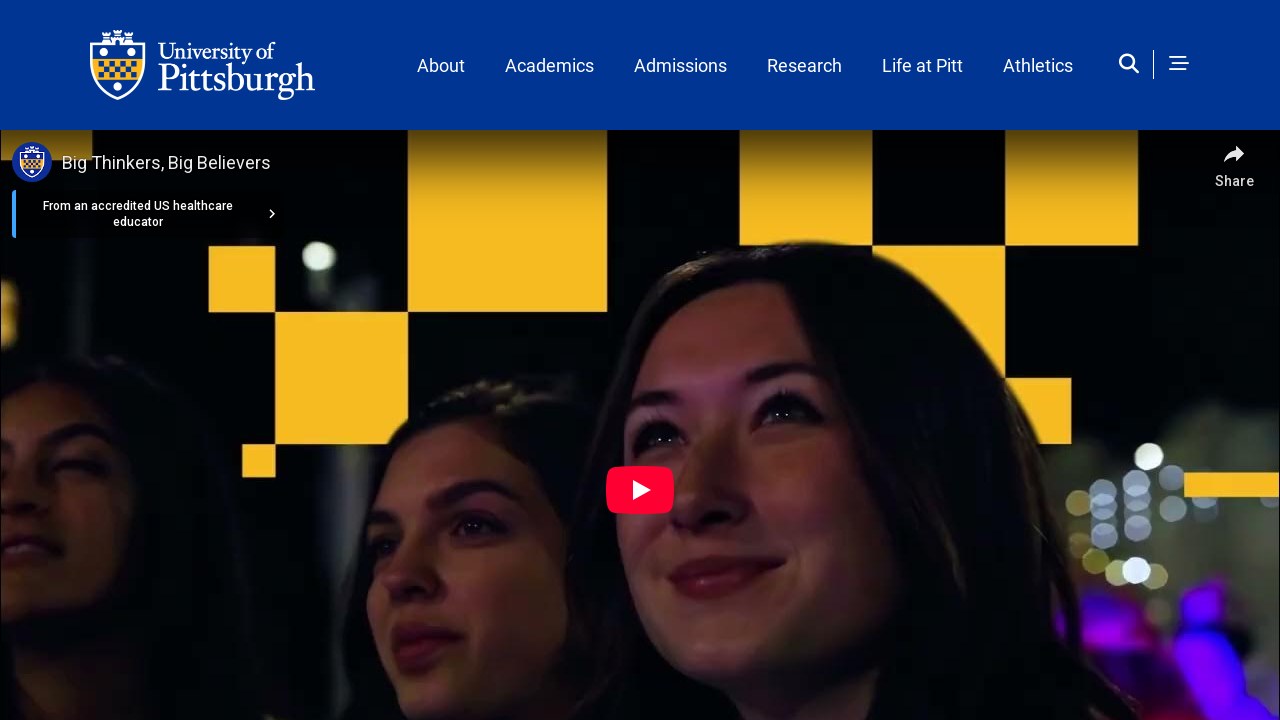